Tests the disappearing elements page by repeatedly refreshing until a 'Gallery' link either appears or disappears, verifying that the element's visibility can change dynamically within 100 refresh attempts.

Starting URL: https://the-internet.herokuapp.com/disappearing_elements

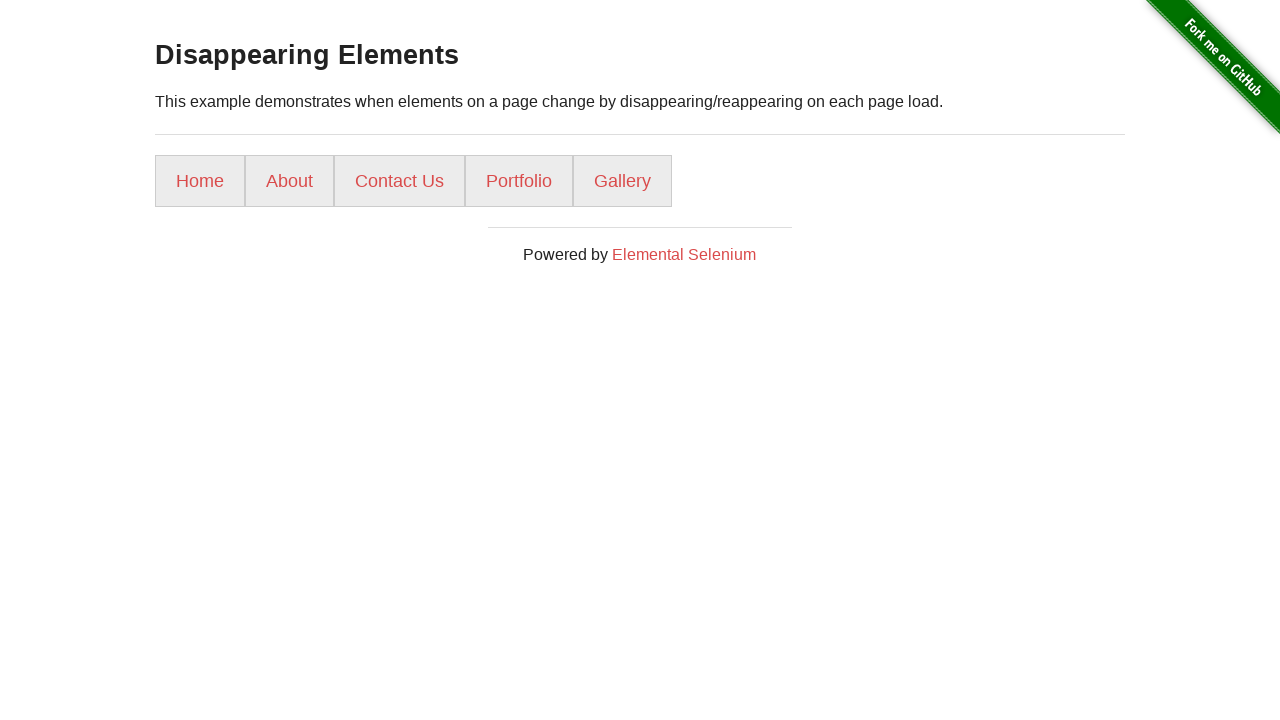

Navigated to disappearing elements page
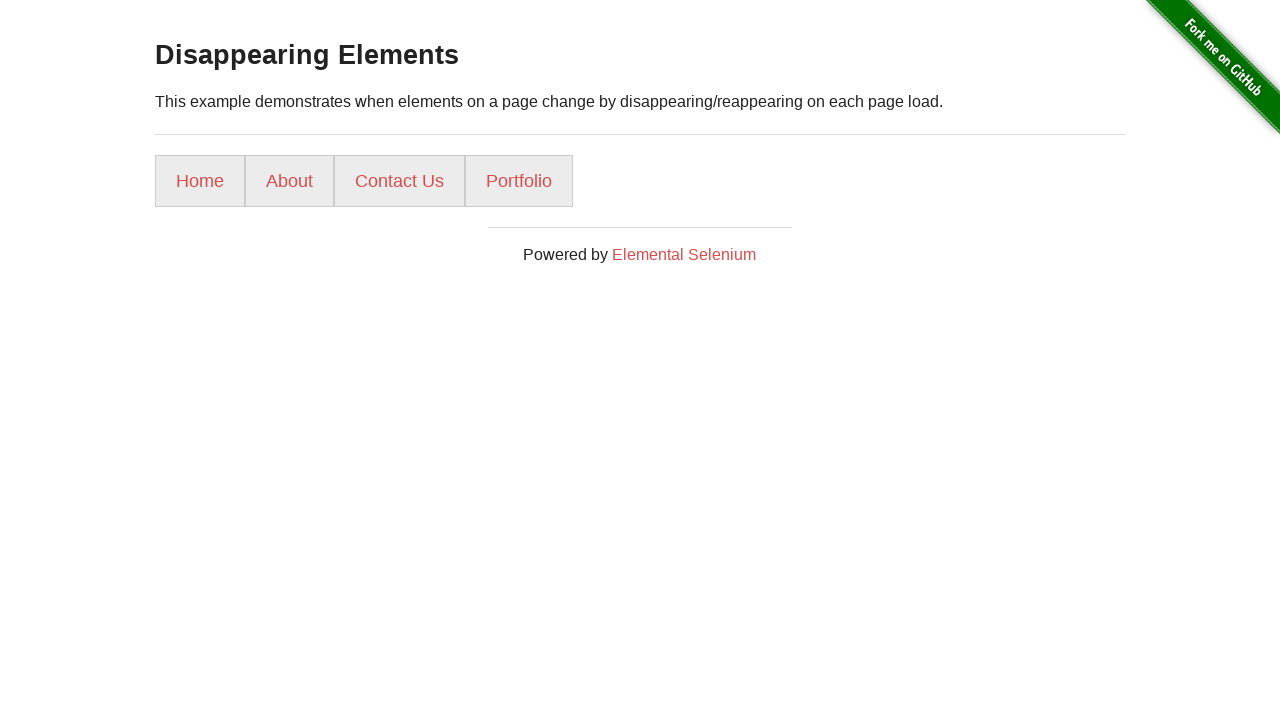

Checked initial Gallery link presence: False
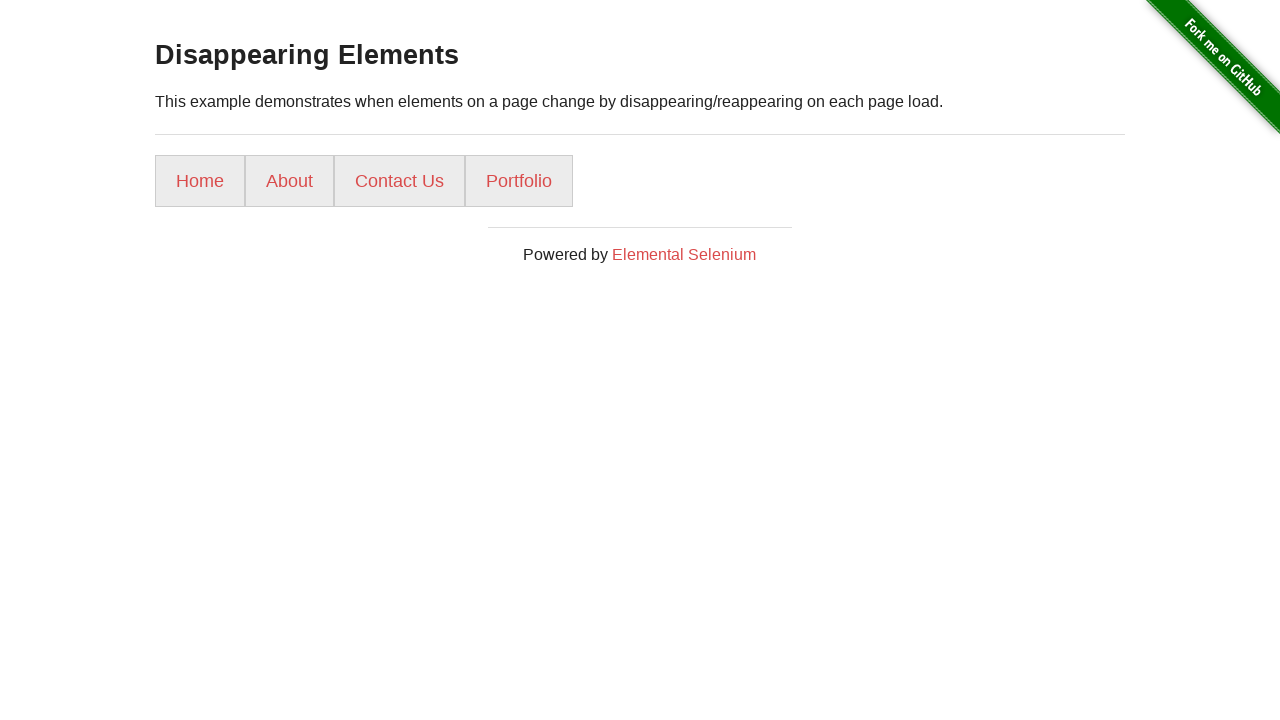

Reloaded page (attempt 1)
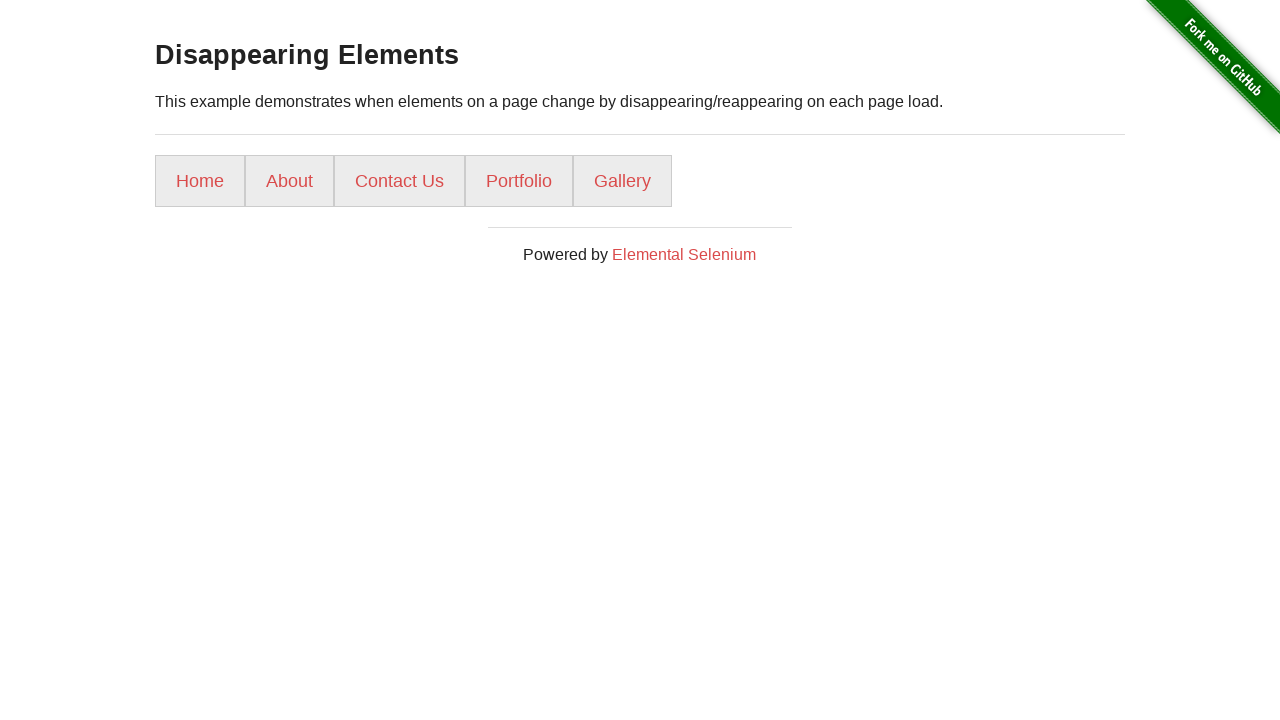

Checked Gallery link presence after reload: True
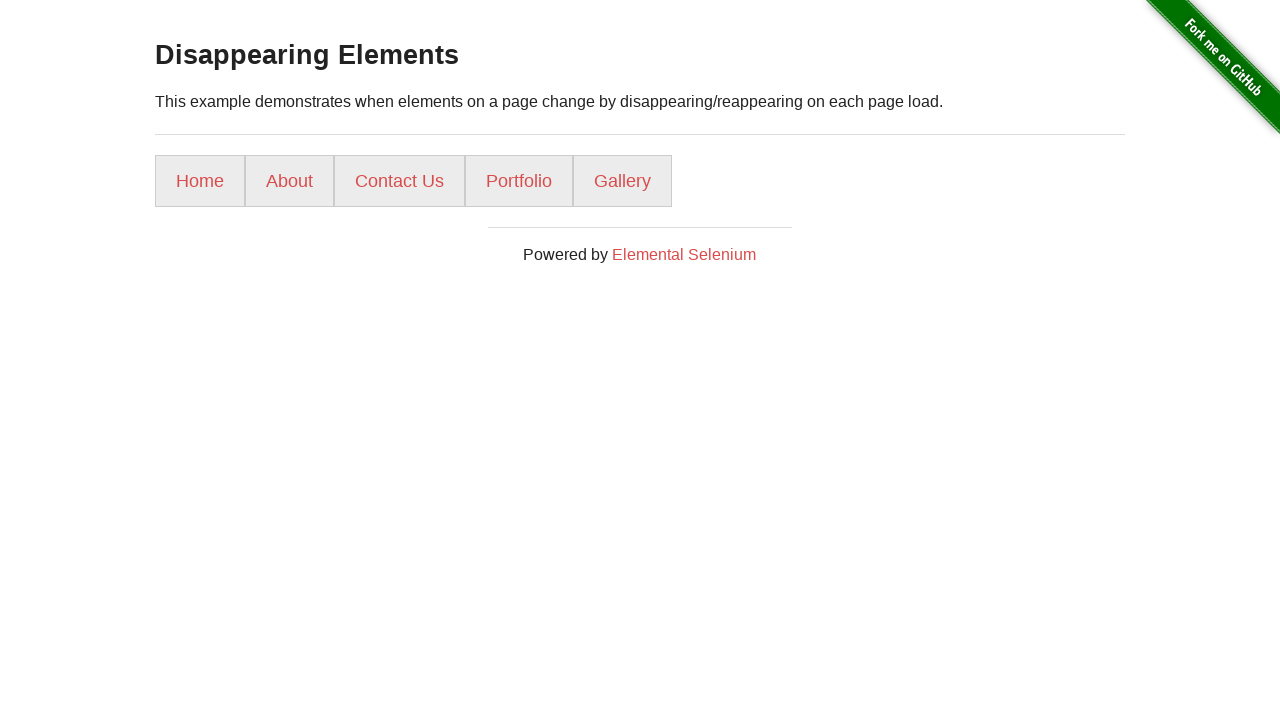

Gallery link appeared after 1 refreshes - assertion passed
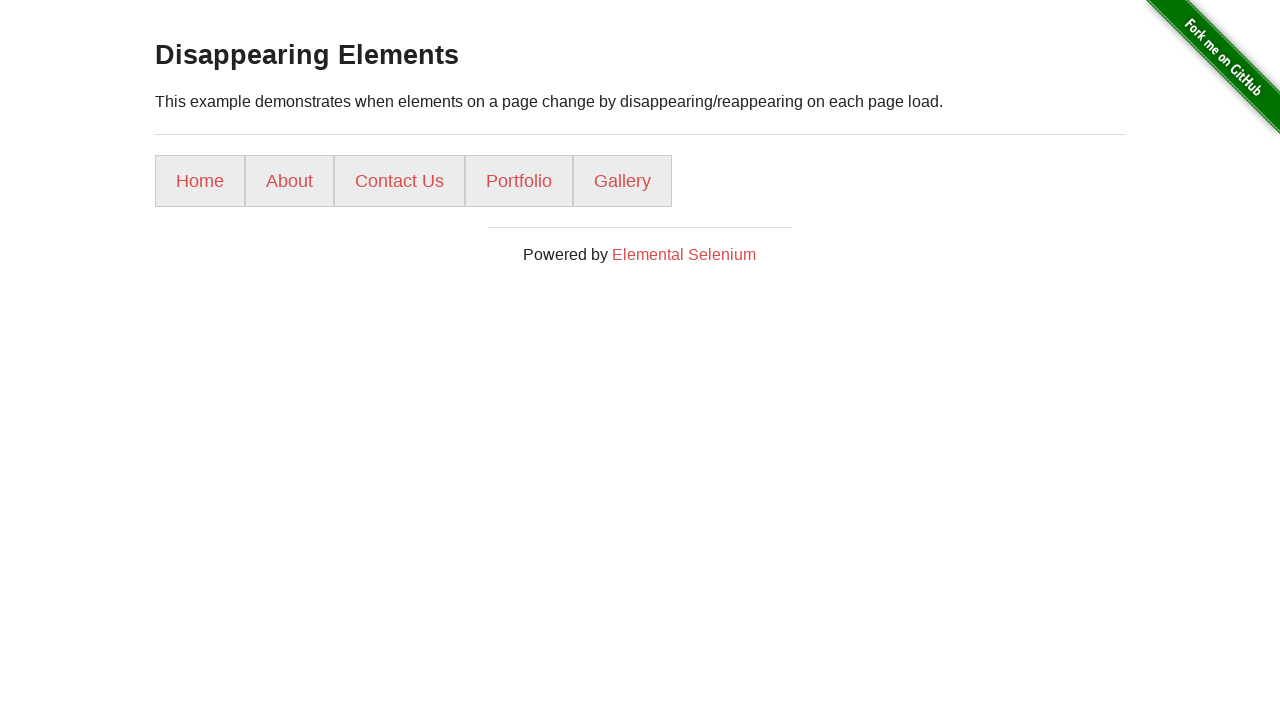

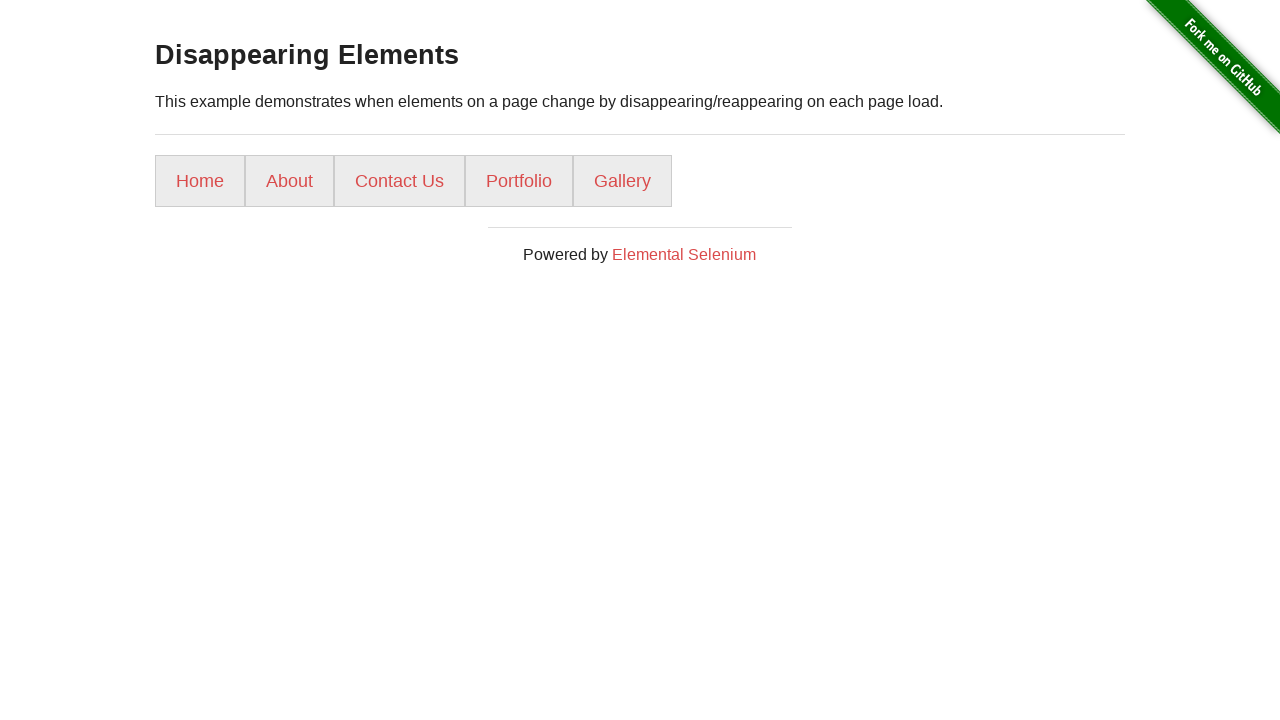